Navigates to Python.org and verifies the page title contains the expected keyword

Starting URL: https://www.python.org/

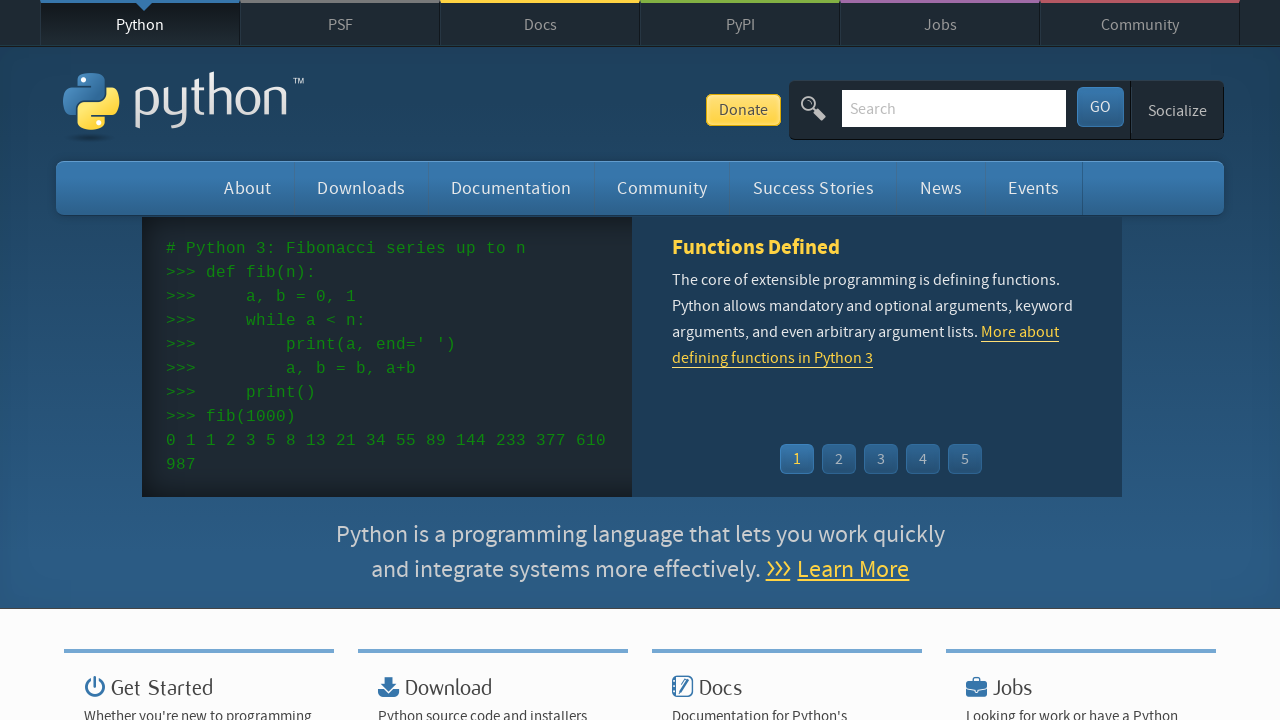

Navigated to https://www.python.org/
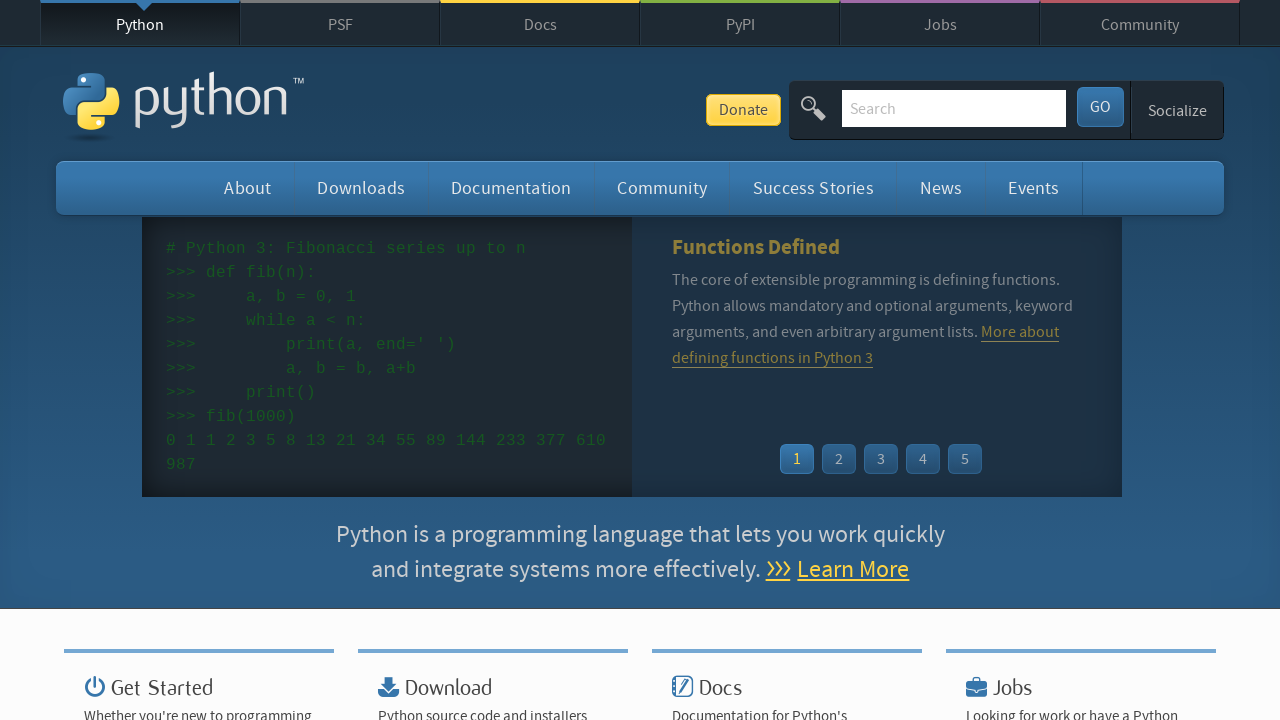

Verified page title contains 'Python.org'
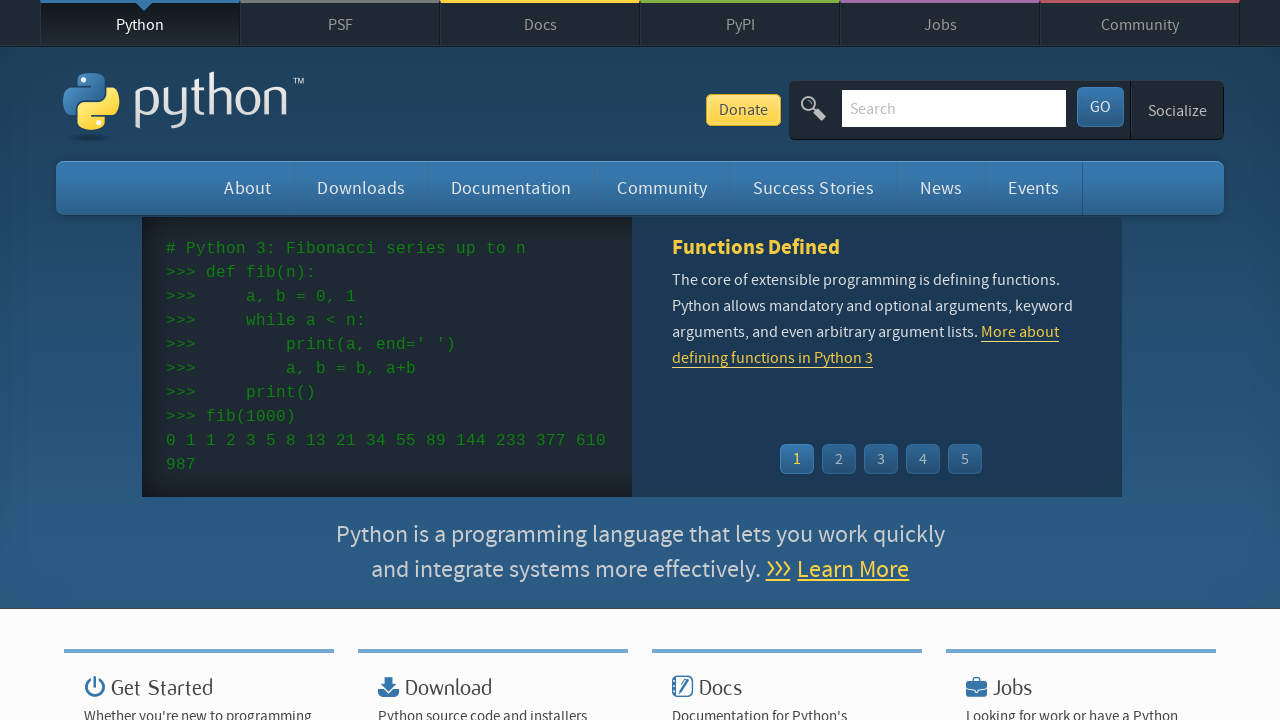

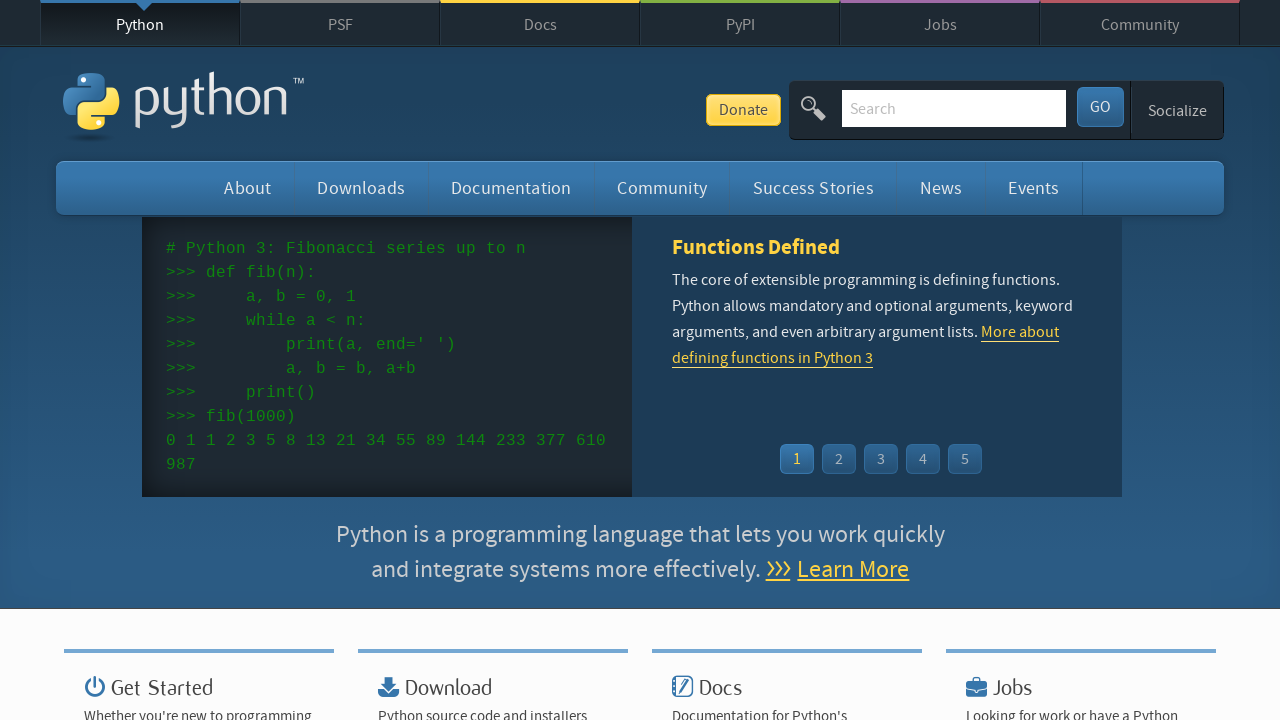